Tests basic browser navigation by visiting Endava website, refreshing the page, navigating to Selenium website, and then navigating back to the previous page

Starting URL: https://www.endava.com

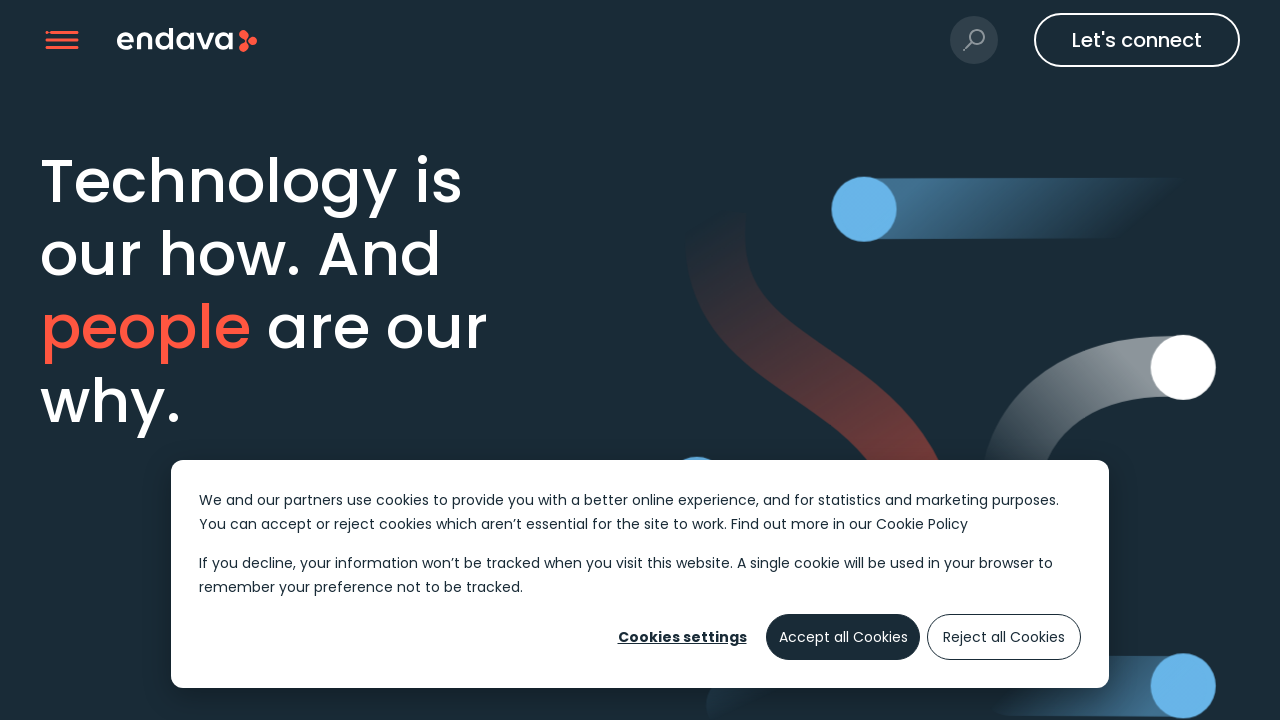

Refreshed the Endava website page
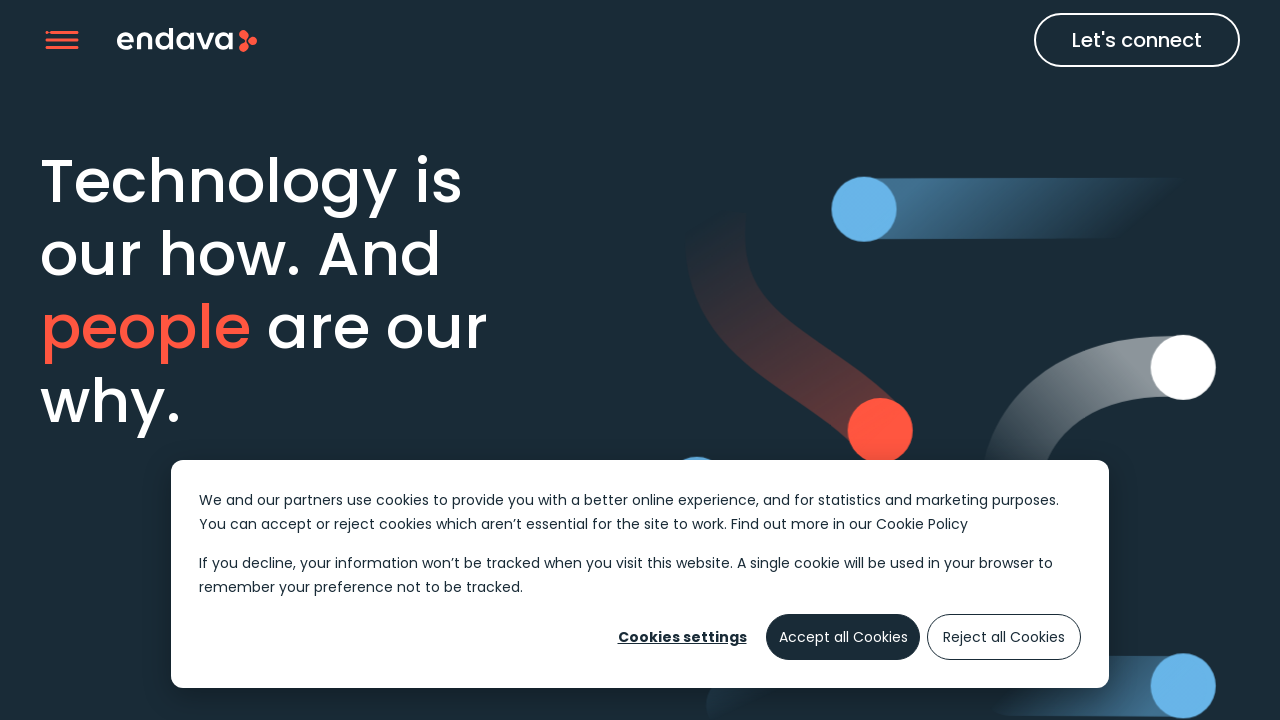

Navigated to Selenium website
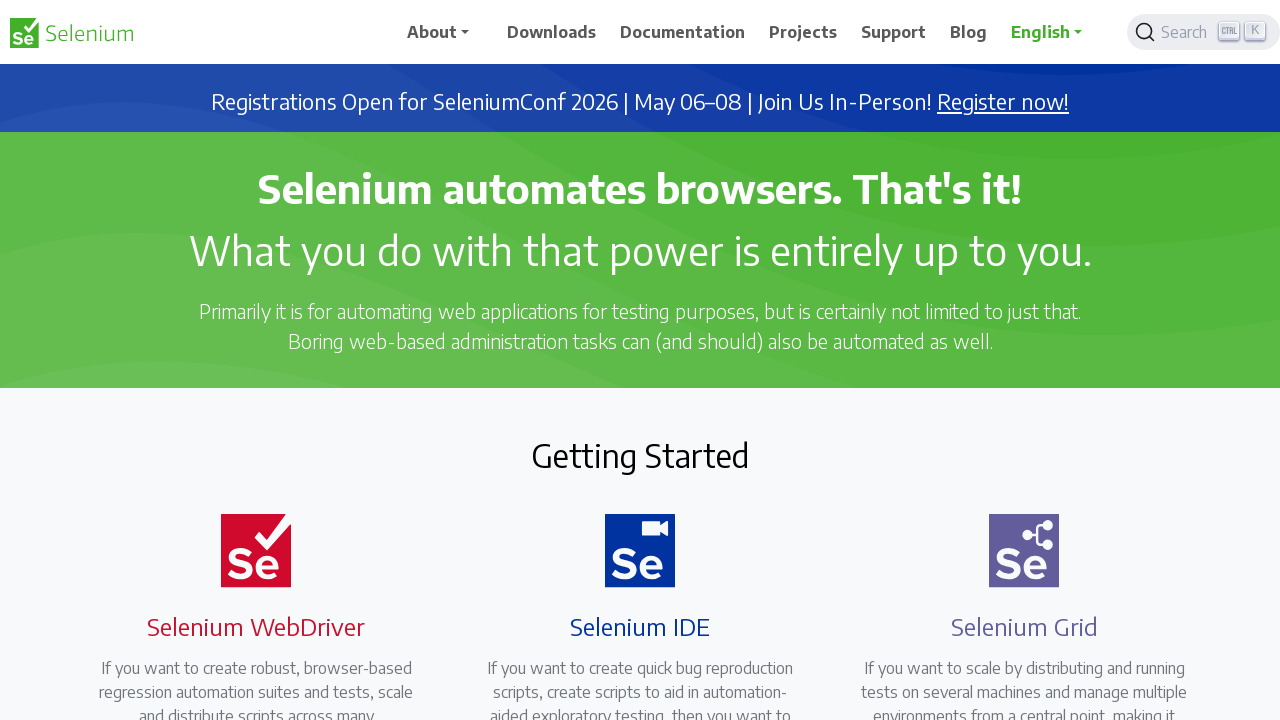

Navigated back to Endava website
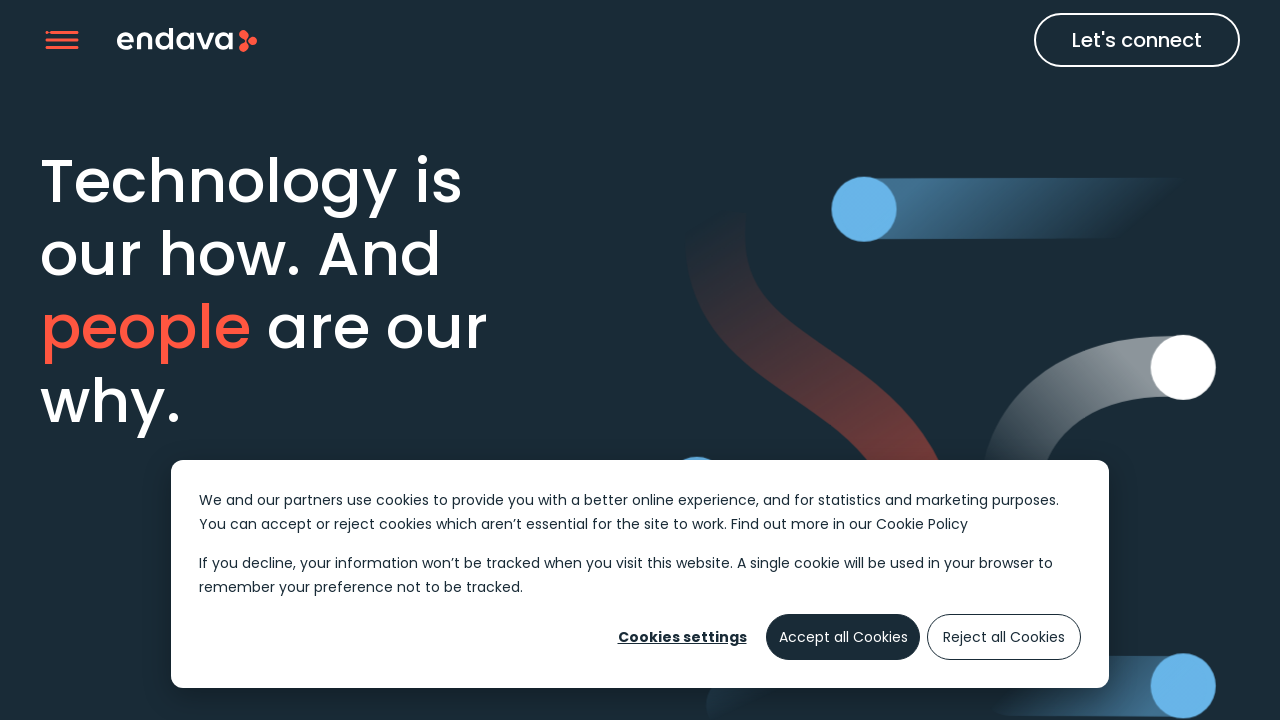

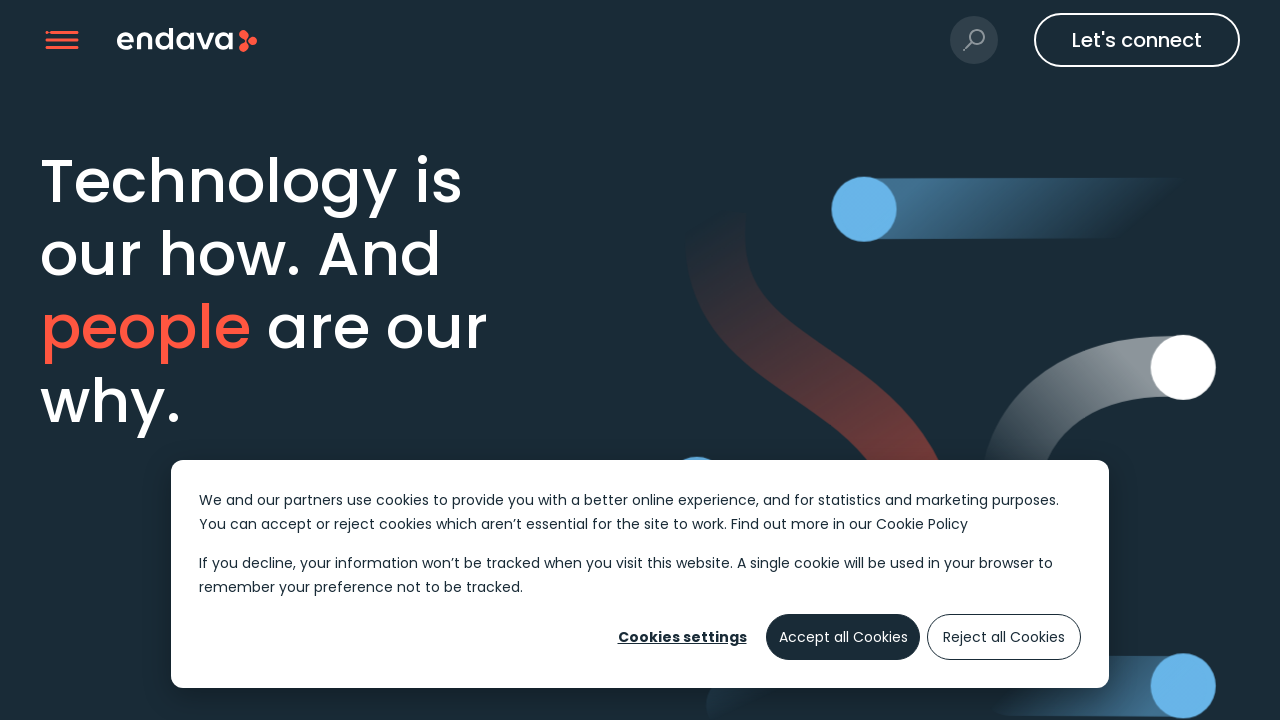